Tests hover functionality by moving mouse over an element to reveal hidden content, then clicking on a revealed link

Starting URL: http://the-internet.herokuapp.com/hovers

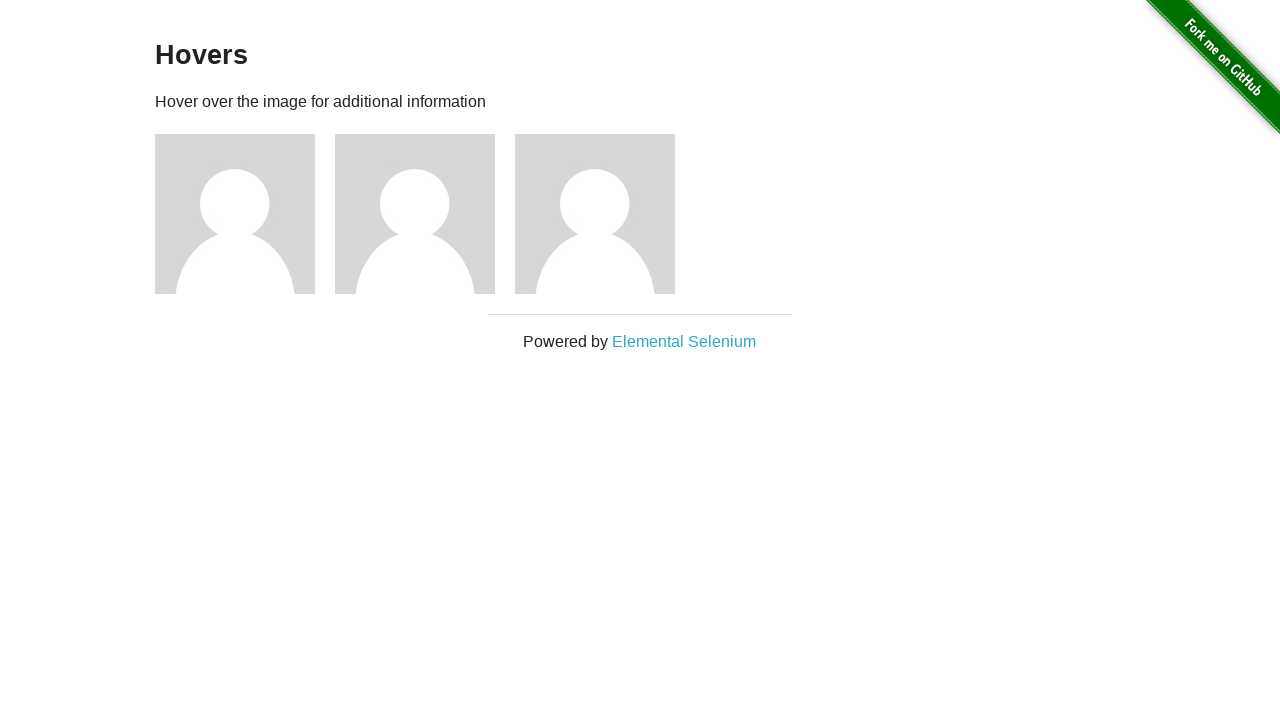

Figure elements became visible
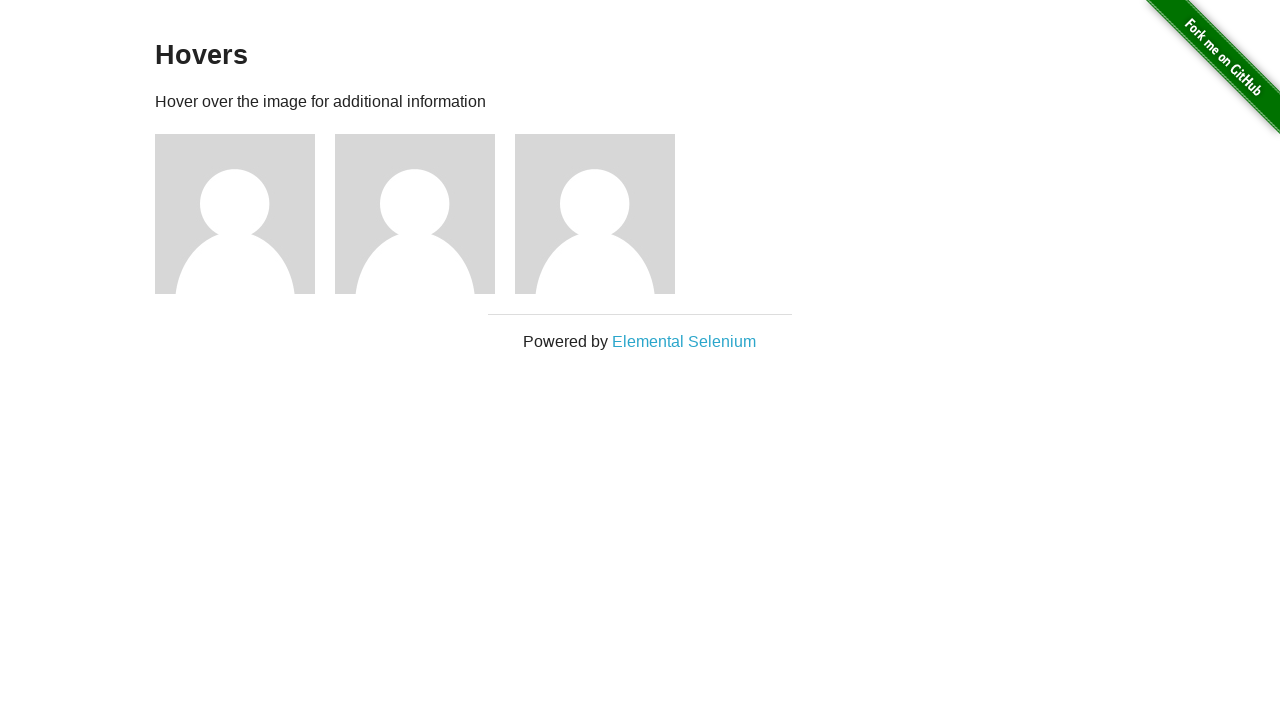

Hovered over the first figure element to reveal hidden content at (245, 214) on .figure >> nth=0
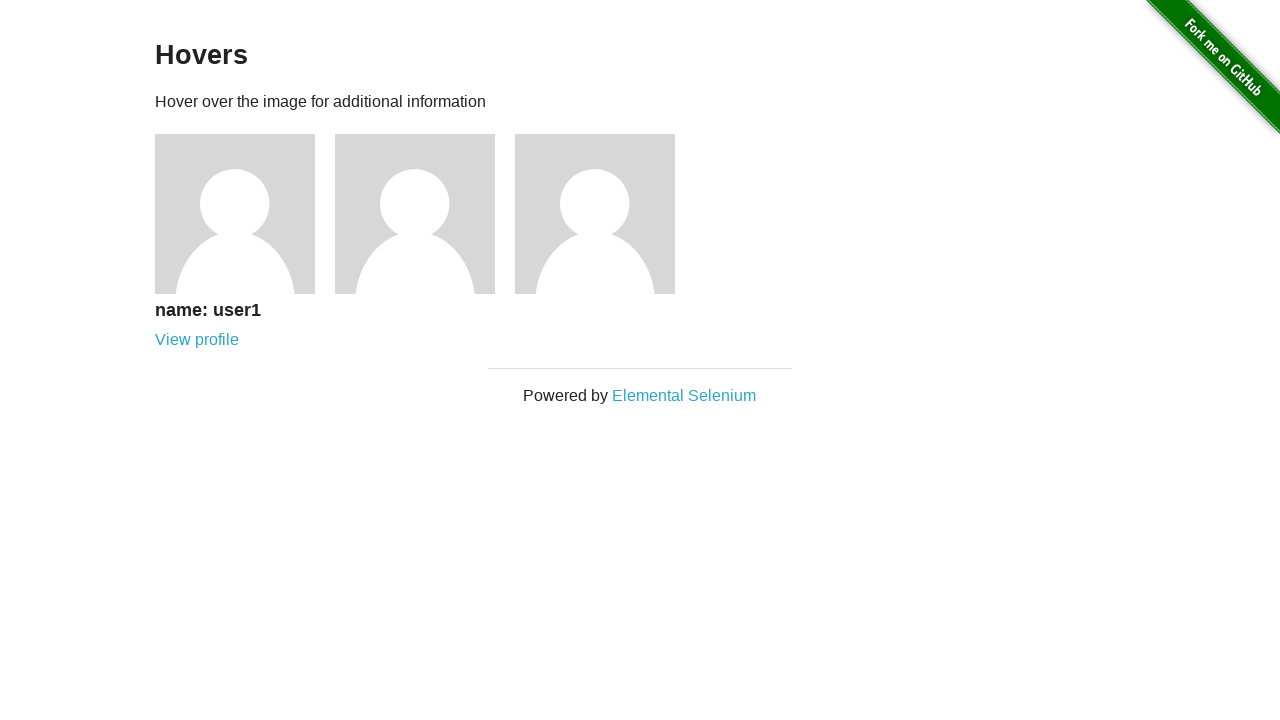

Clicked on the revealed user link at (197, 340) on [href='/users/1']
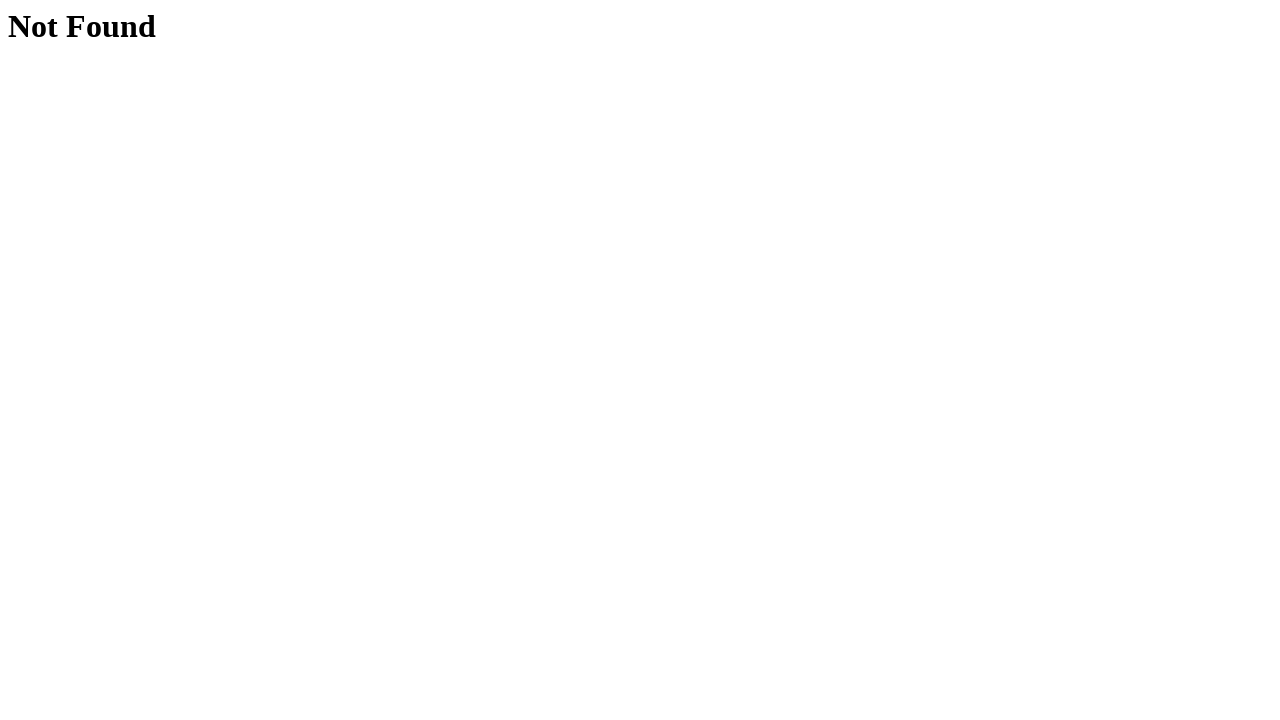

Page header loaded on destination page
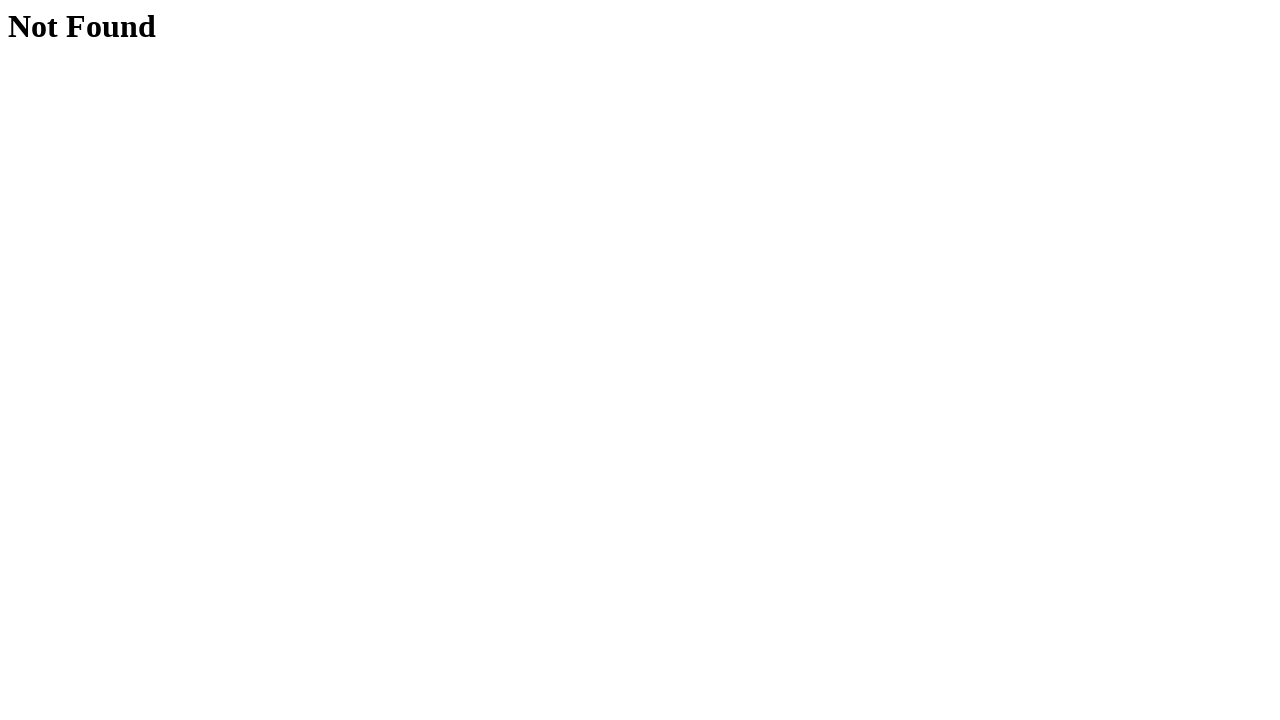

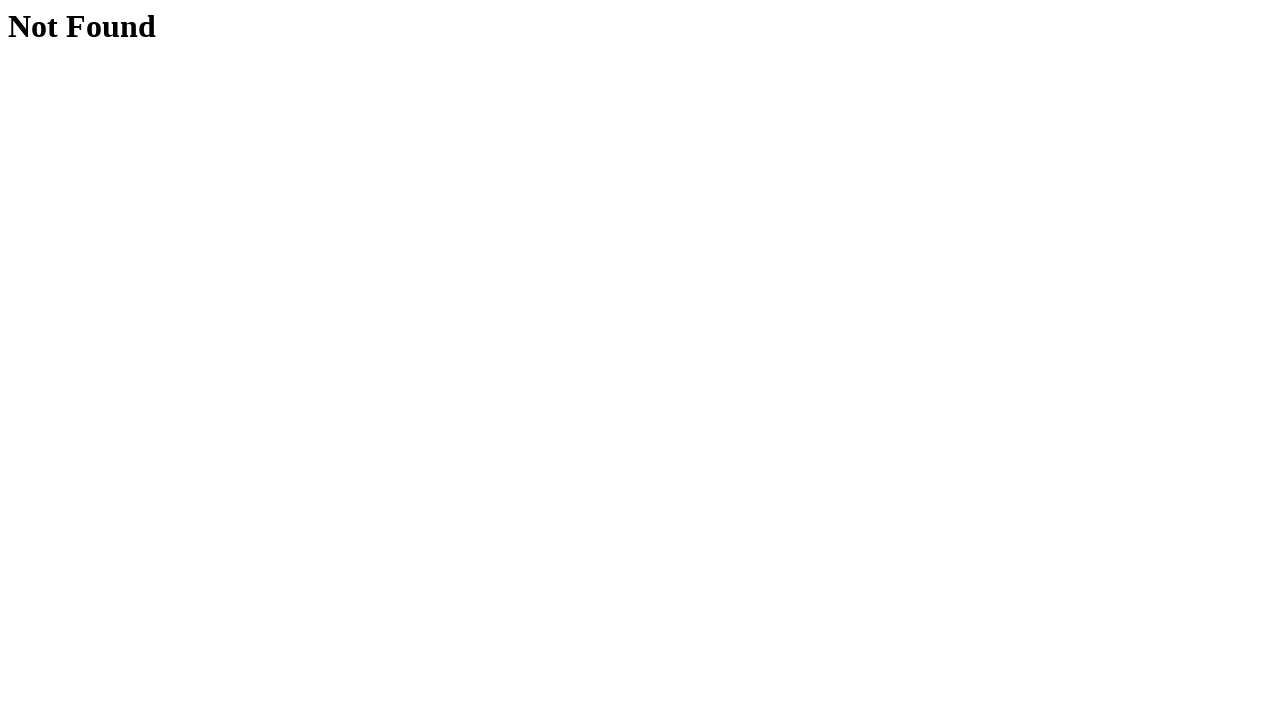